Tests getting a clickable element and clicking on the search field on PyPI

Starting URL: https://pypi.org

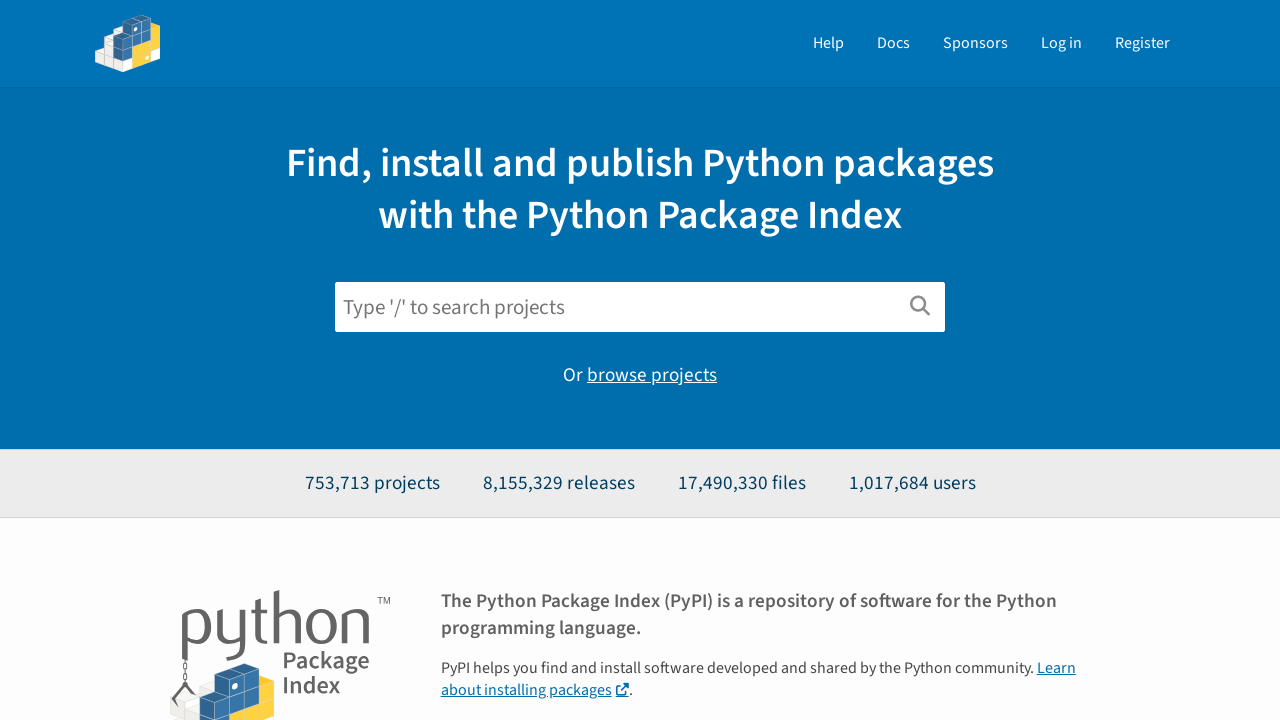

Clicked on the search field on PyPI at (640, 307) on #search
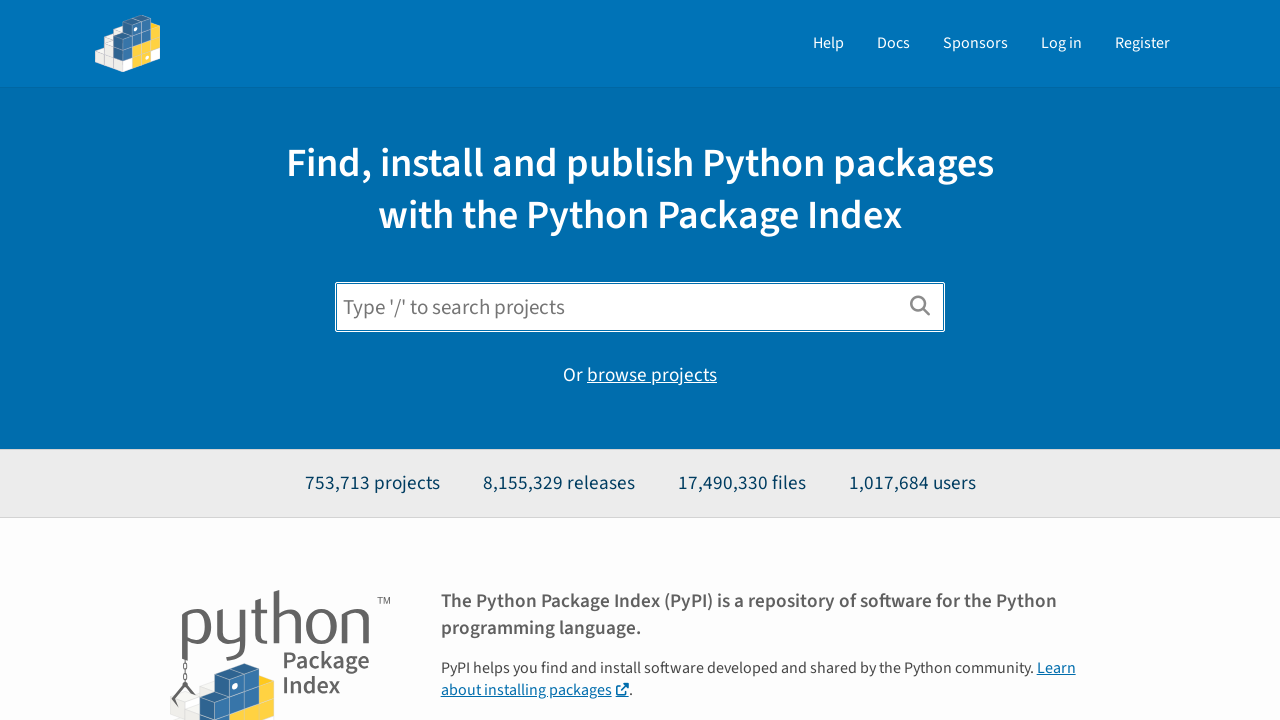

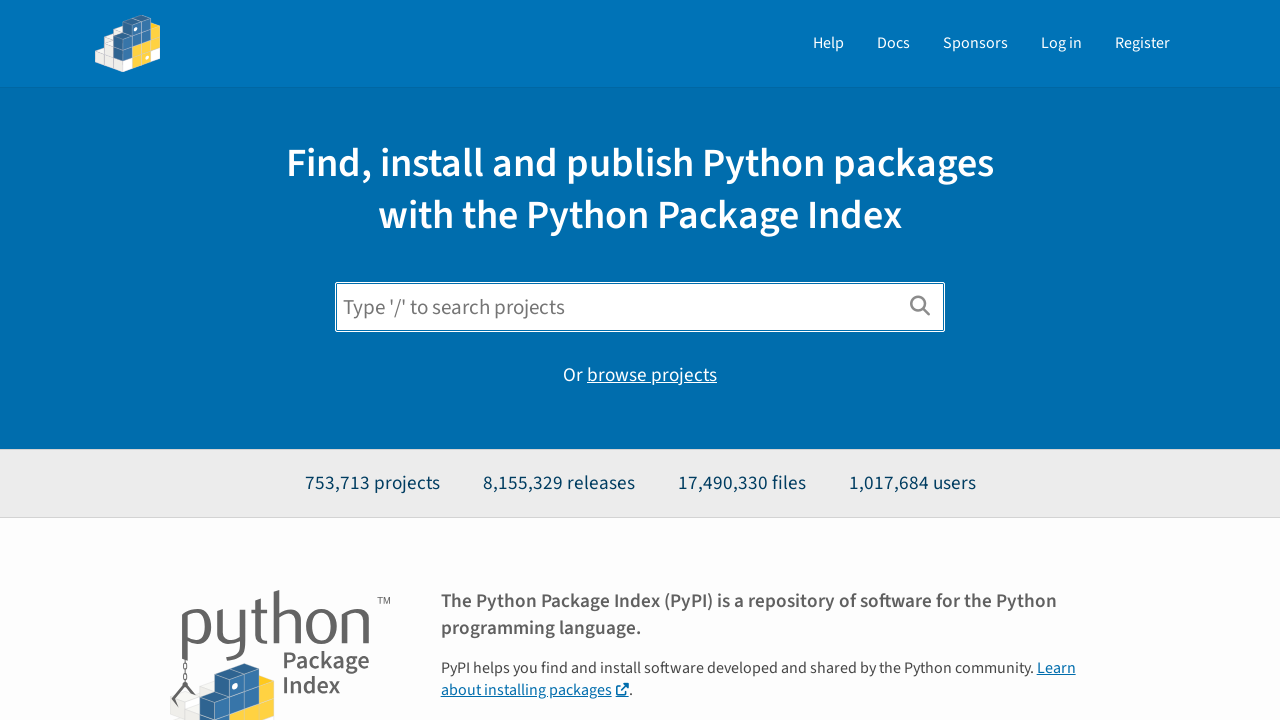